Tests a To-Do application by checking off items, adding a new todo, archiving completed items, and verifying the list counts

Starting URL: http://crossbrowsertesting.github.io

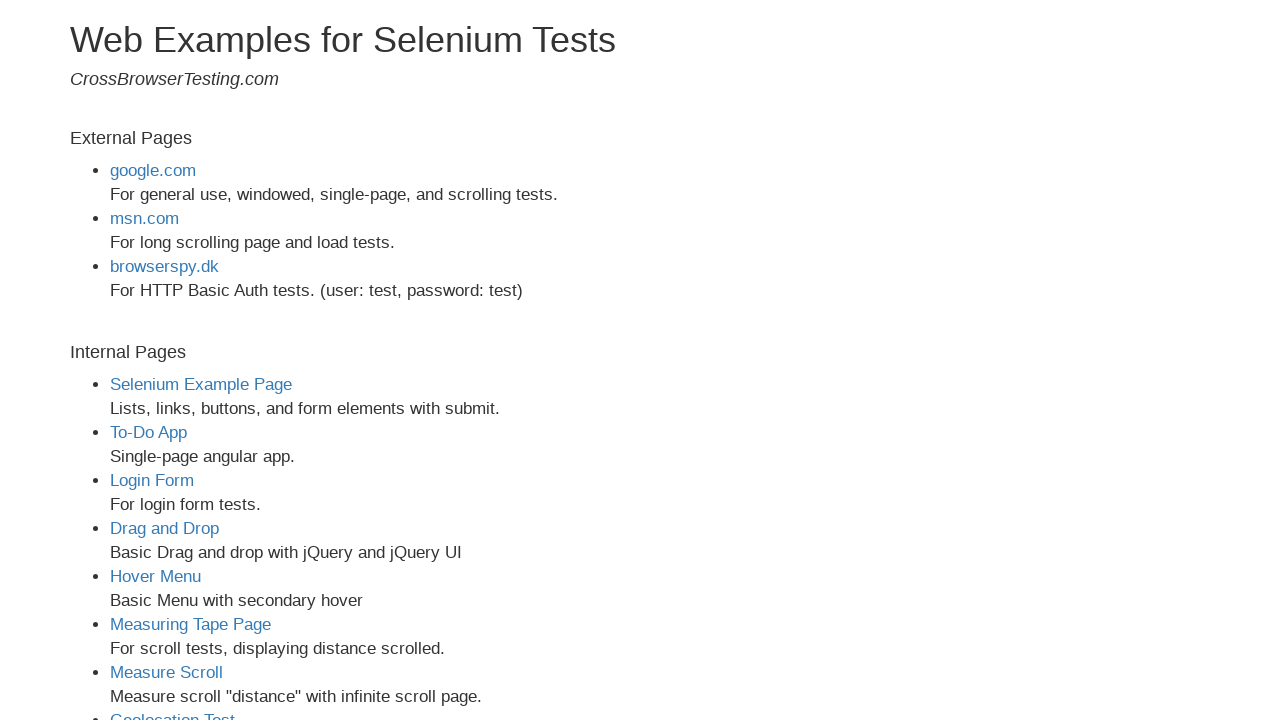

Clicked on To-Do App link to navigate to the application at (148, 432) on text='To-Do App'
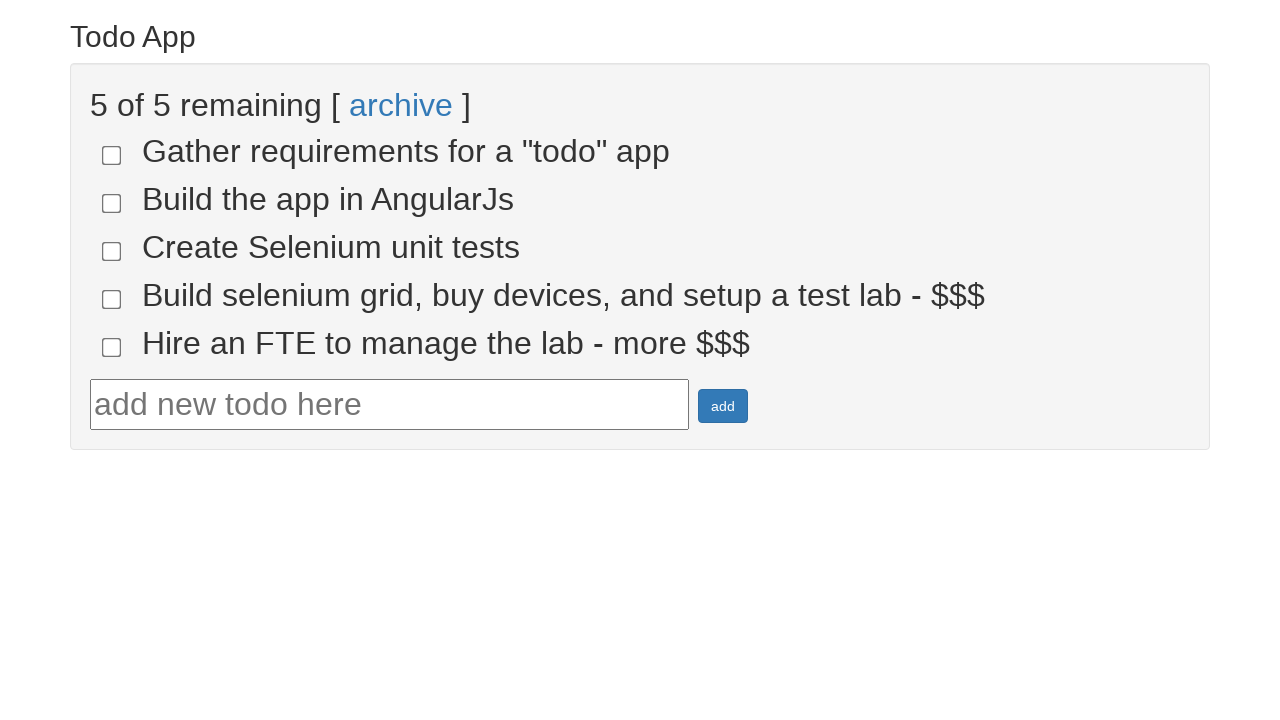

To-Do App loaded successfully
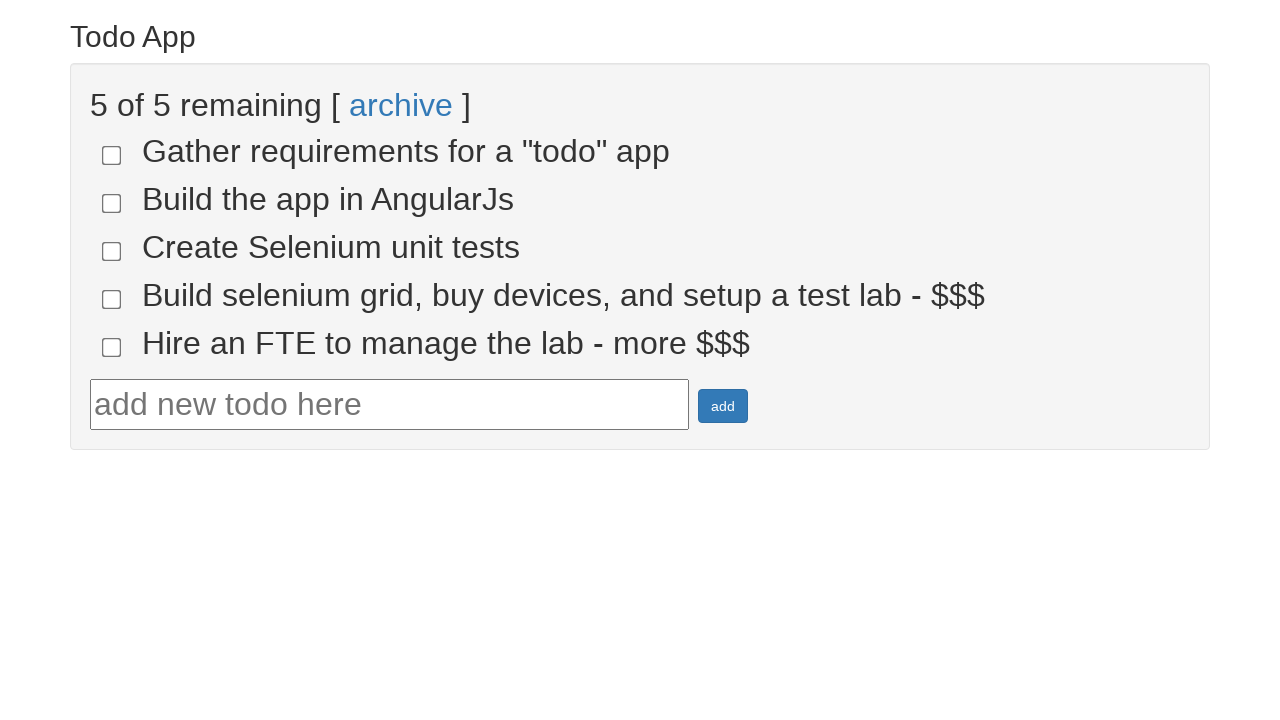

Checked todo-4 checkbox at (112, 299) on input[name='todo-4']
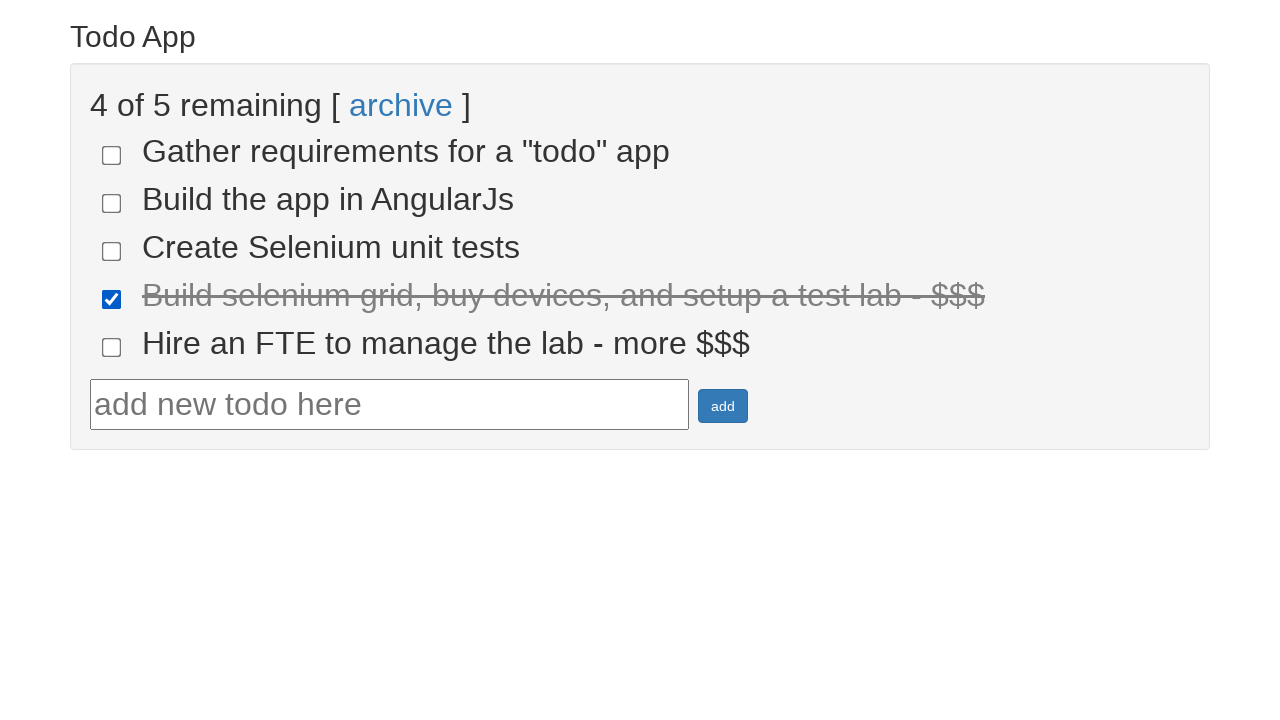

Checked todo-5 checkbox at (112, 347) on input[name='todo-5']
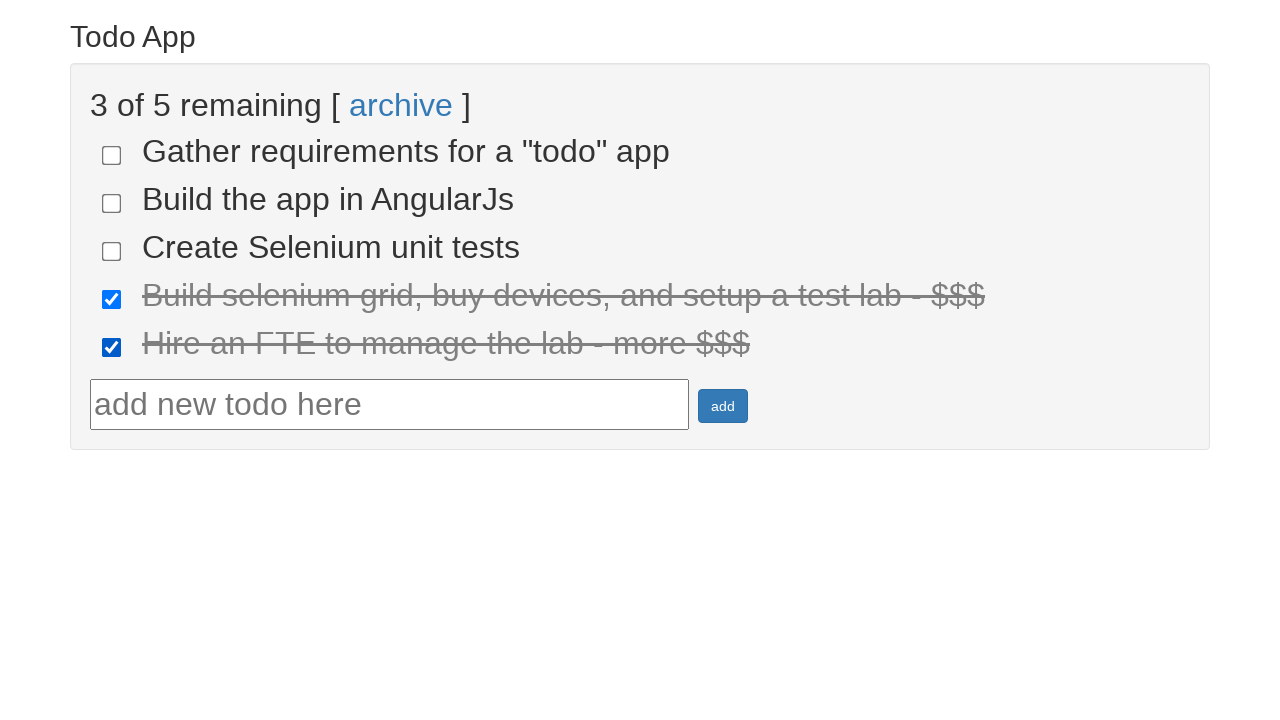

Verified 2 items are marked as done
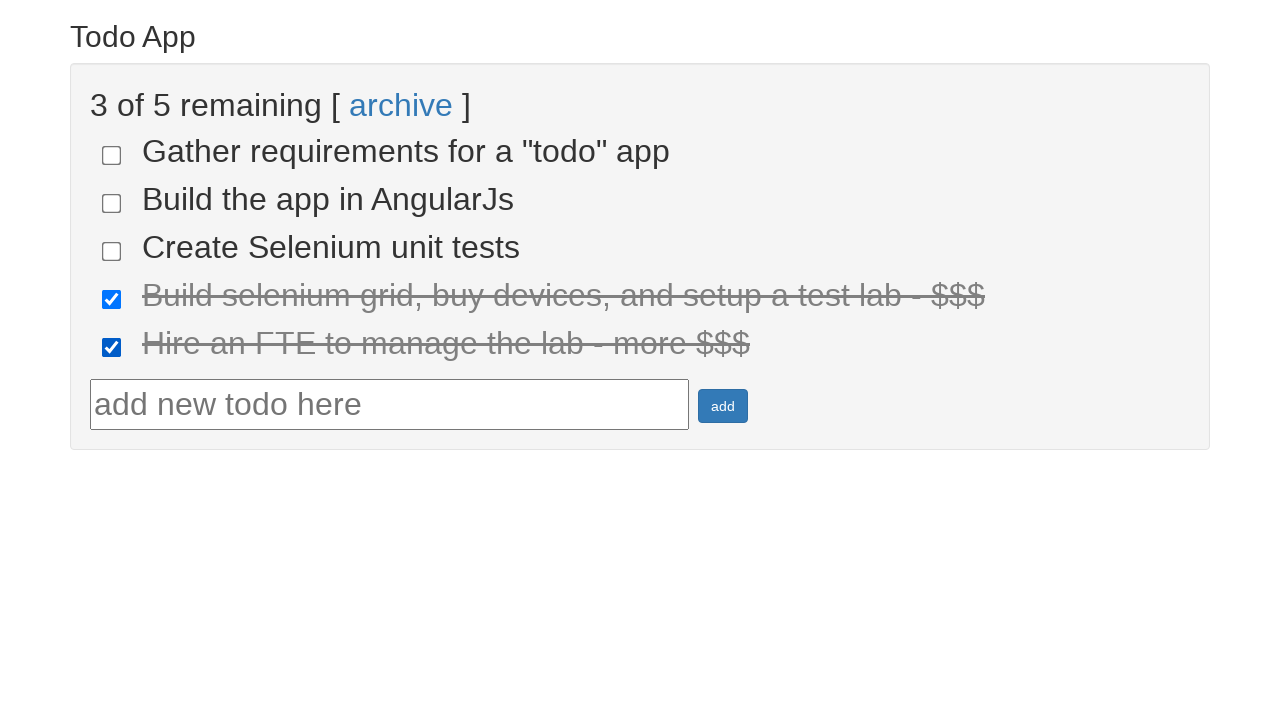

Filled new todo input field with 'Run Selenium Test' on input#todotext
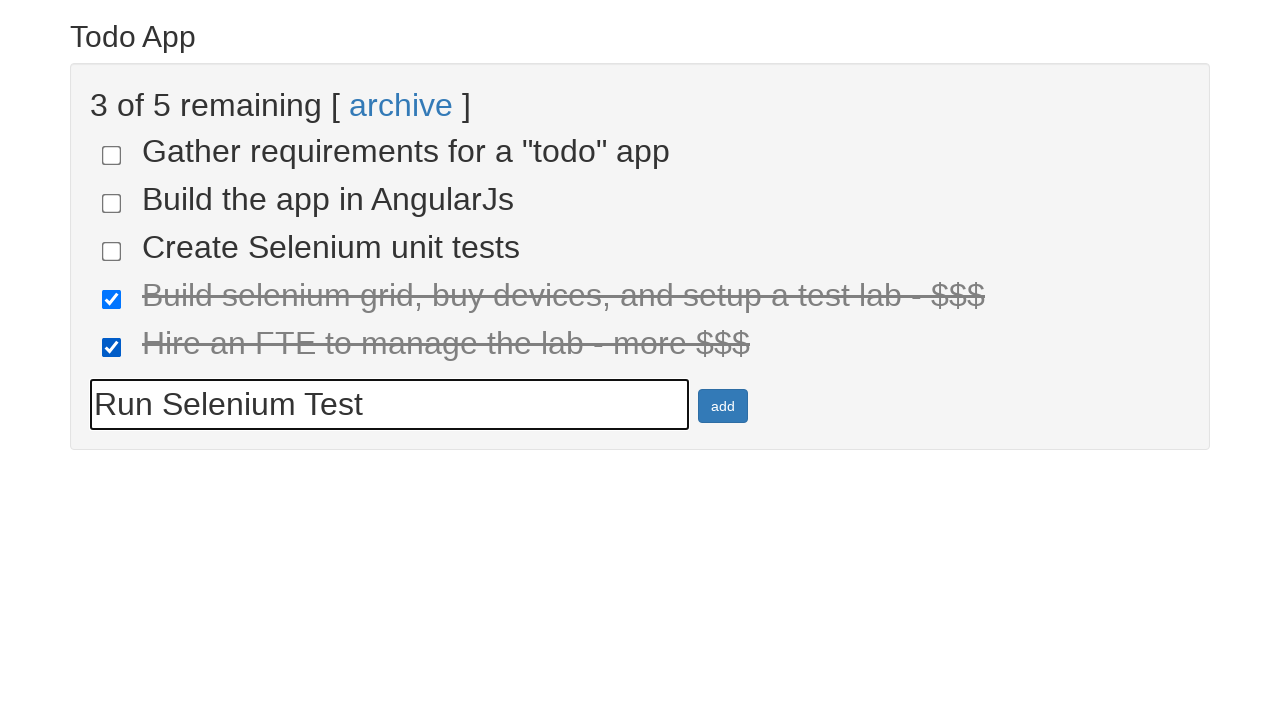

Pressed Enter to add new todo item on input#todotext
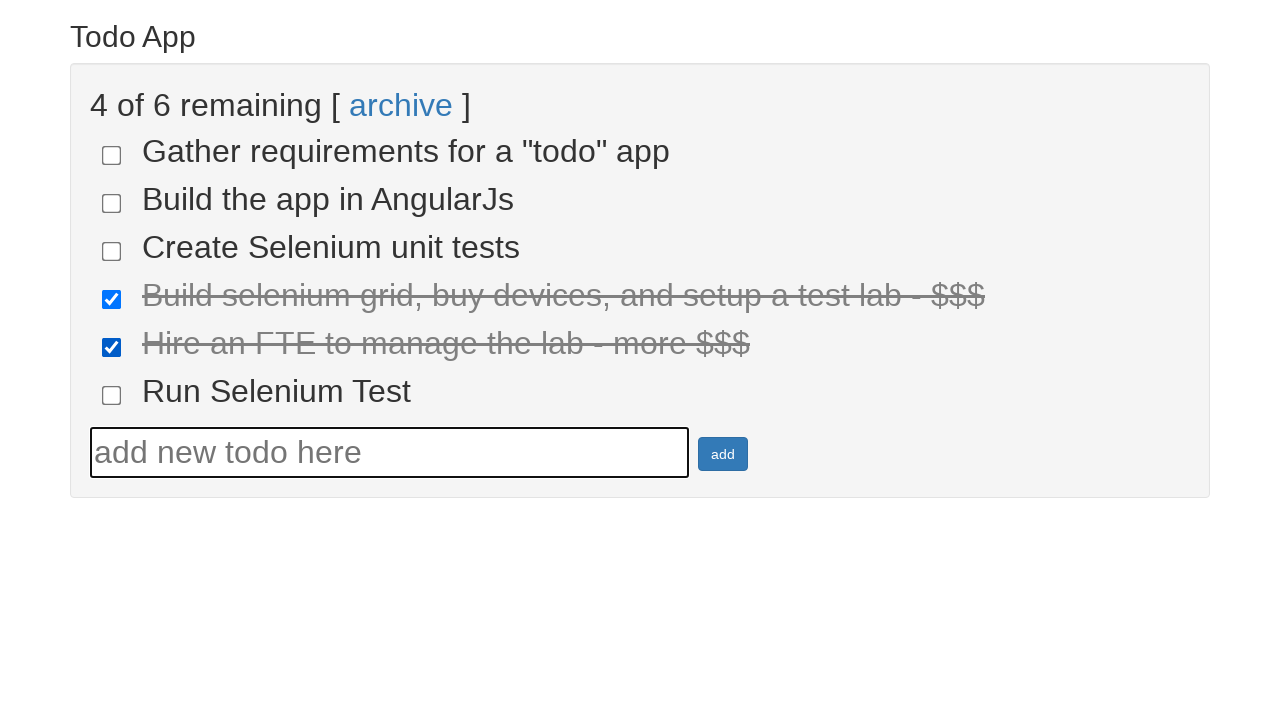

Clicked archive button to archive completed todos at (401, 105) on text='archive'
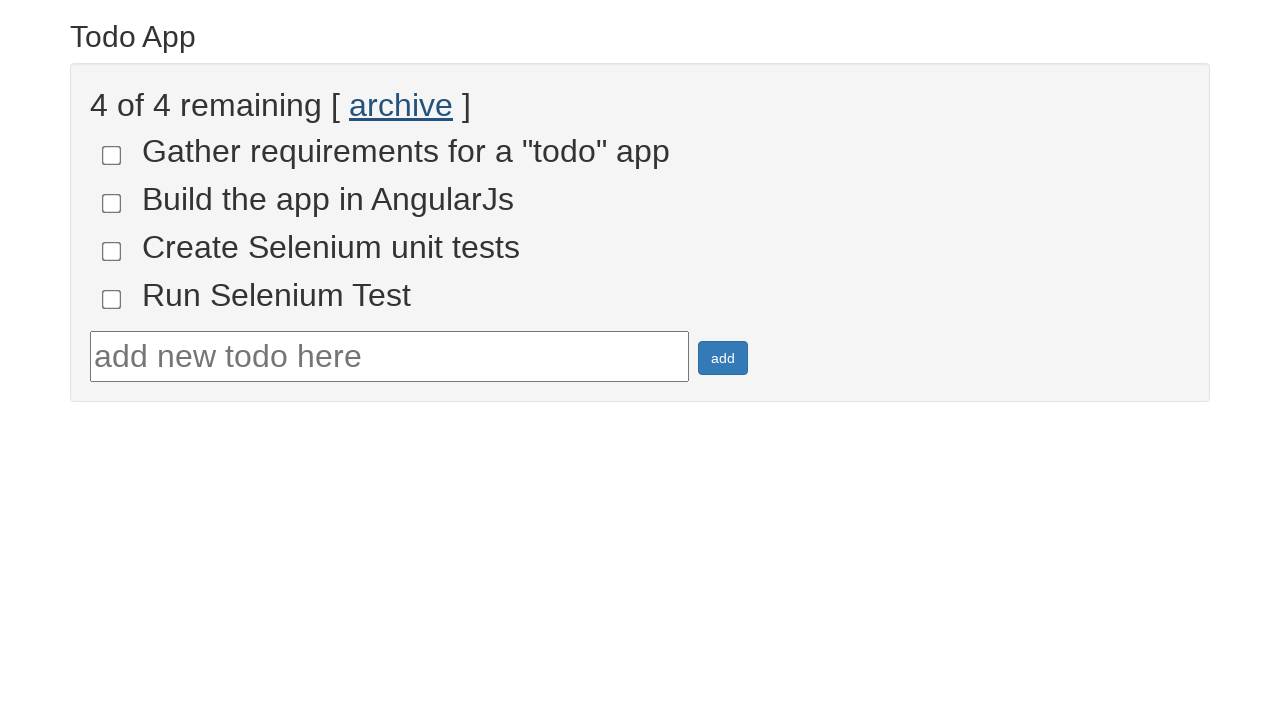

Verified 4 uncompleted todo items remain
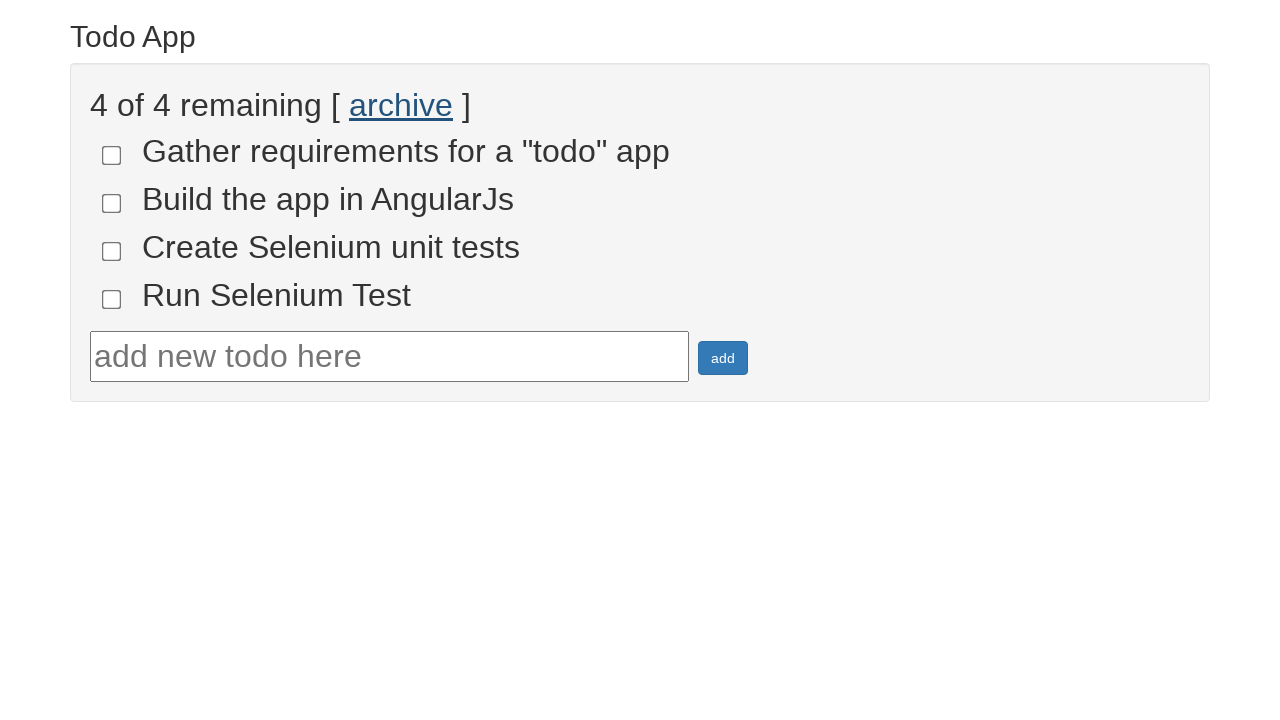

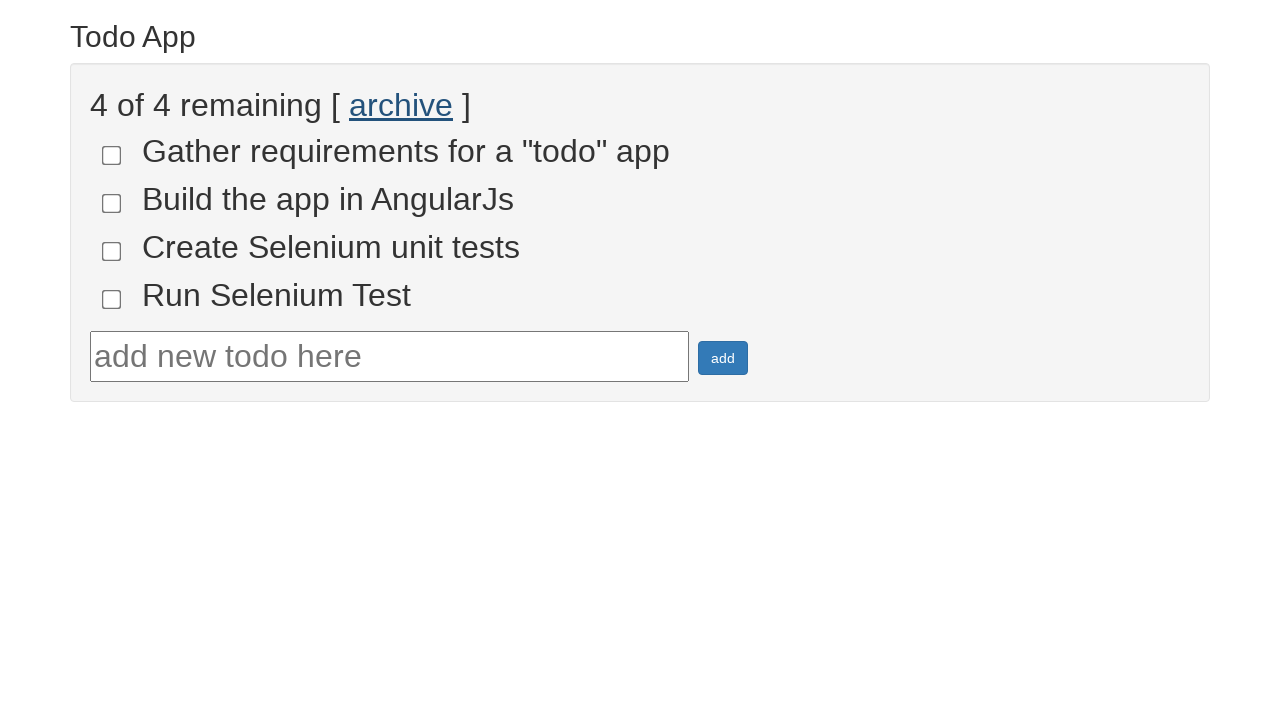